Tests right-click context menu functionality by performing a context click on a specific element

Starting URL: https://swisnl.github.io/jQuery-contextMenu/demo.html

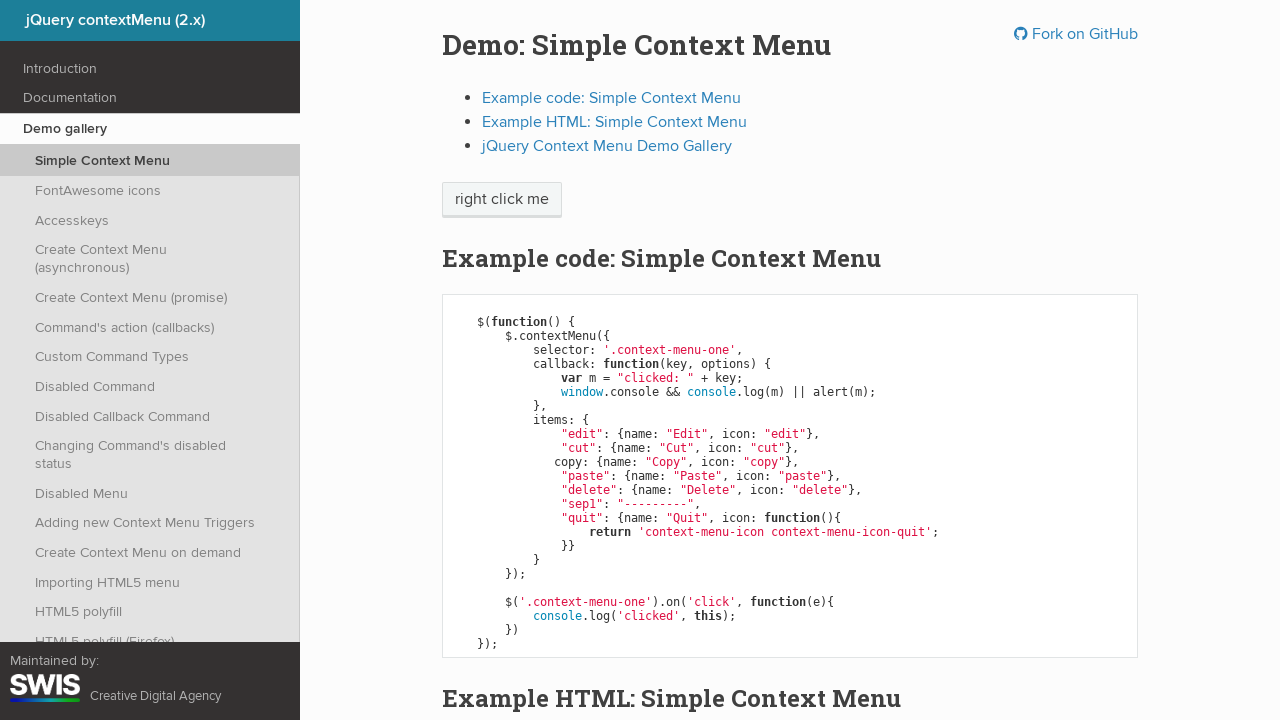

Located element with context menu using XPath
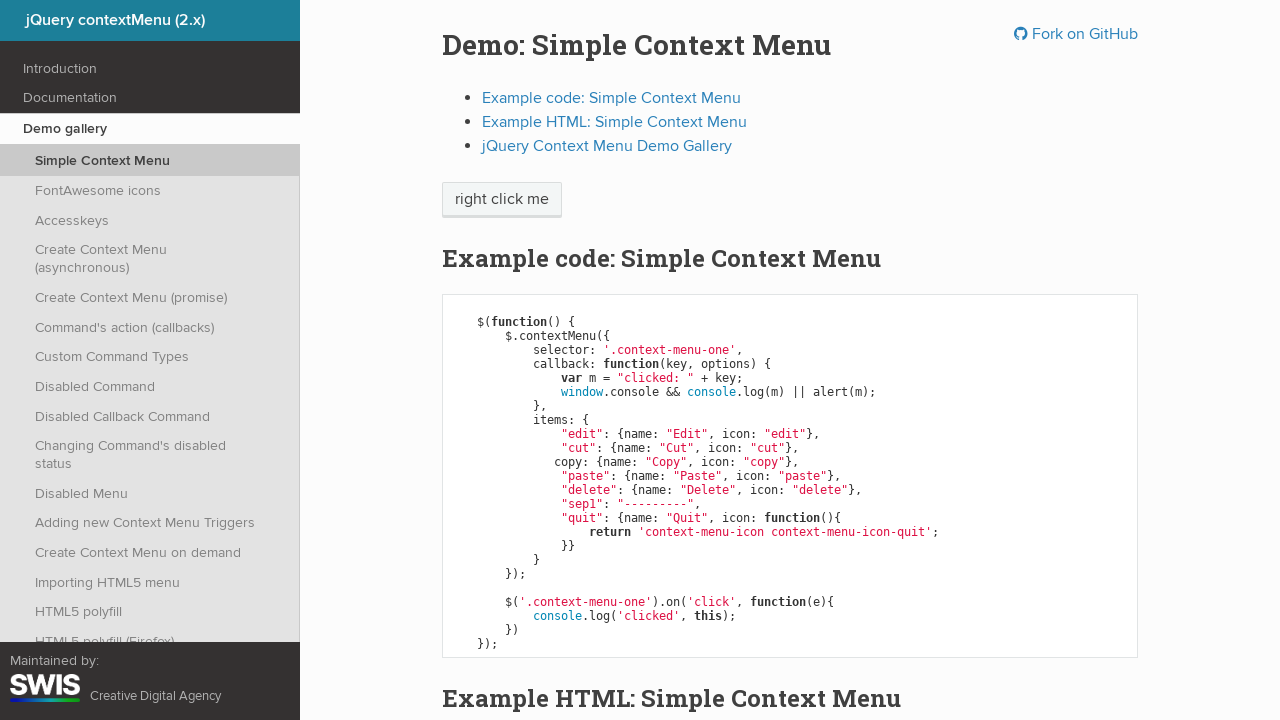

Performed right-click context click on the element at (502, 200) on xpath=//span[contains(@class,'context-menu')]
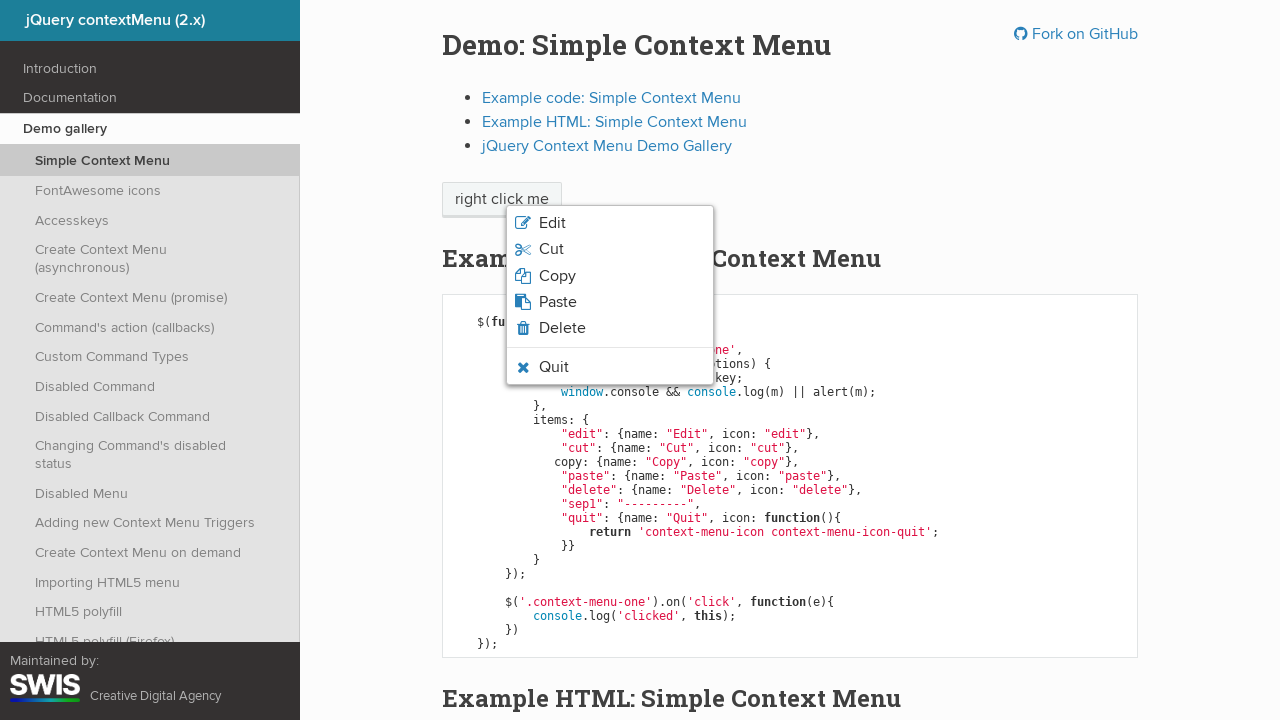

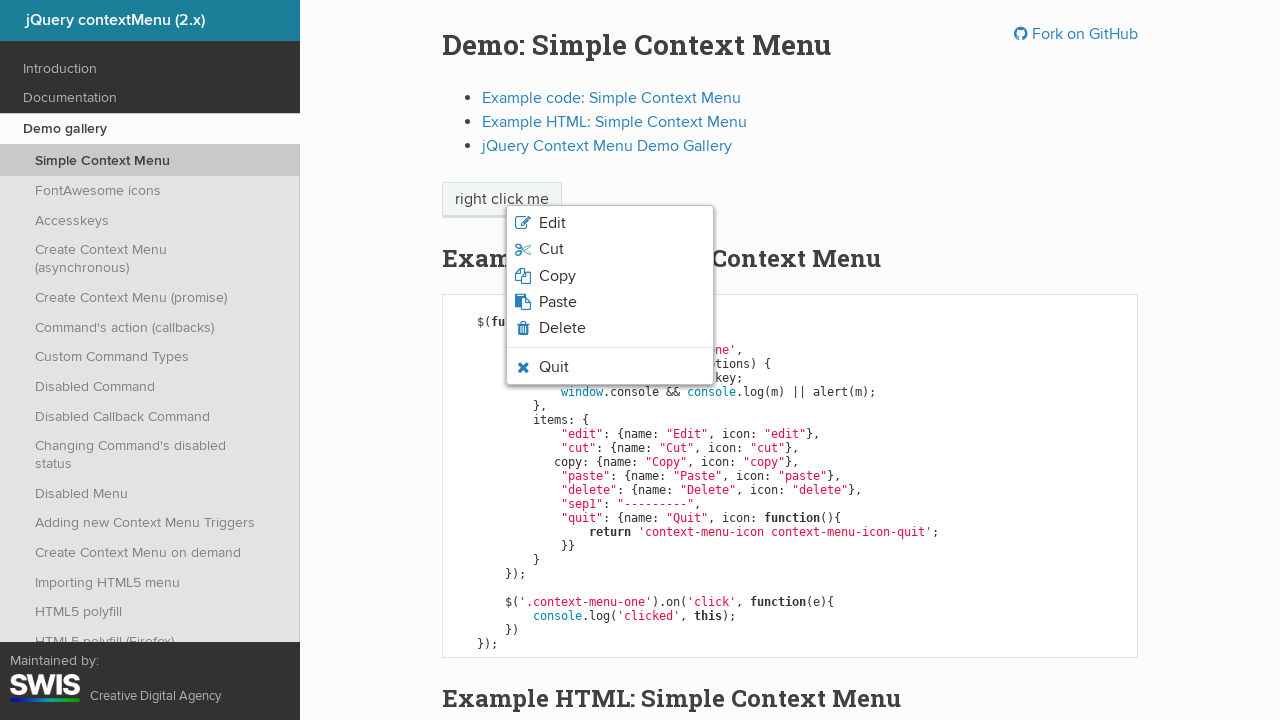